Tests keyboard input with shift key combinations in an auto-complete field by typing "Ahmet" with the first letter capitalized using shift key

Starting URL: https://demoqa.com/auto-complete

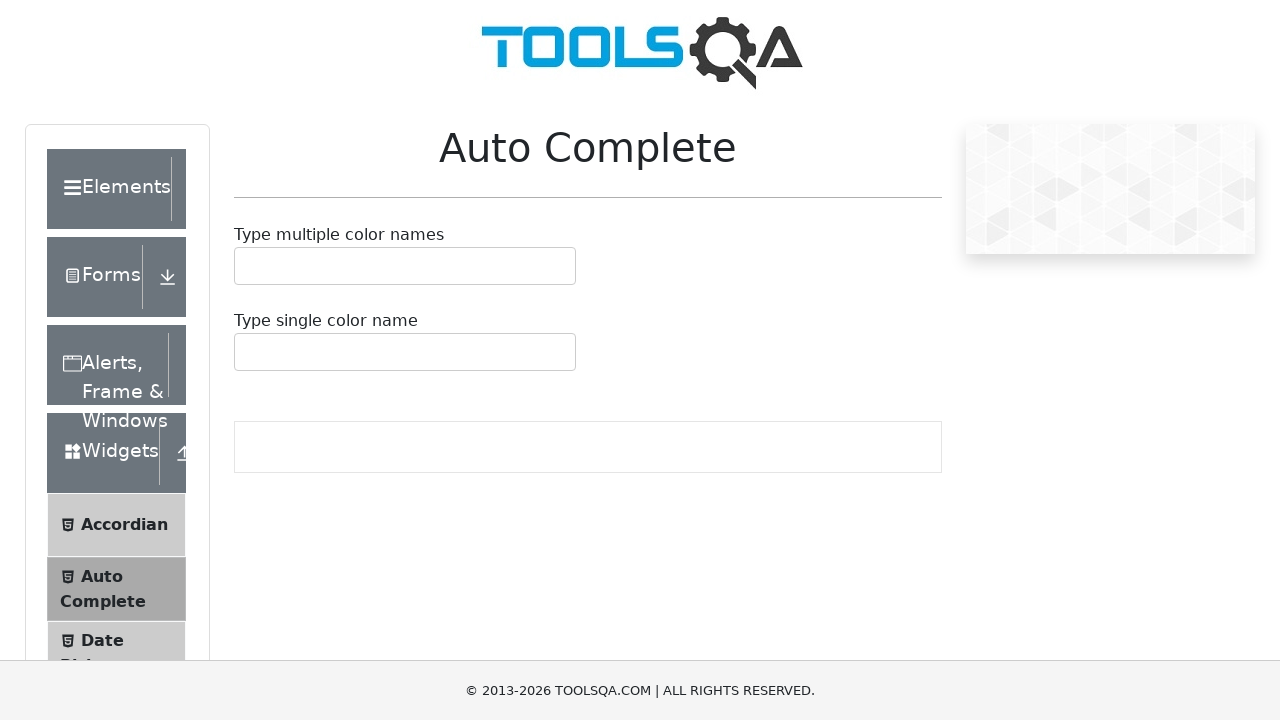

Clicked on the auto-complete input field at (405, 352) on #autoCompleteSingleContainer
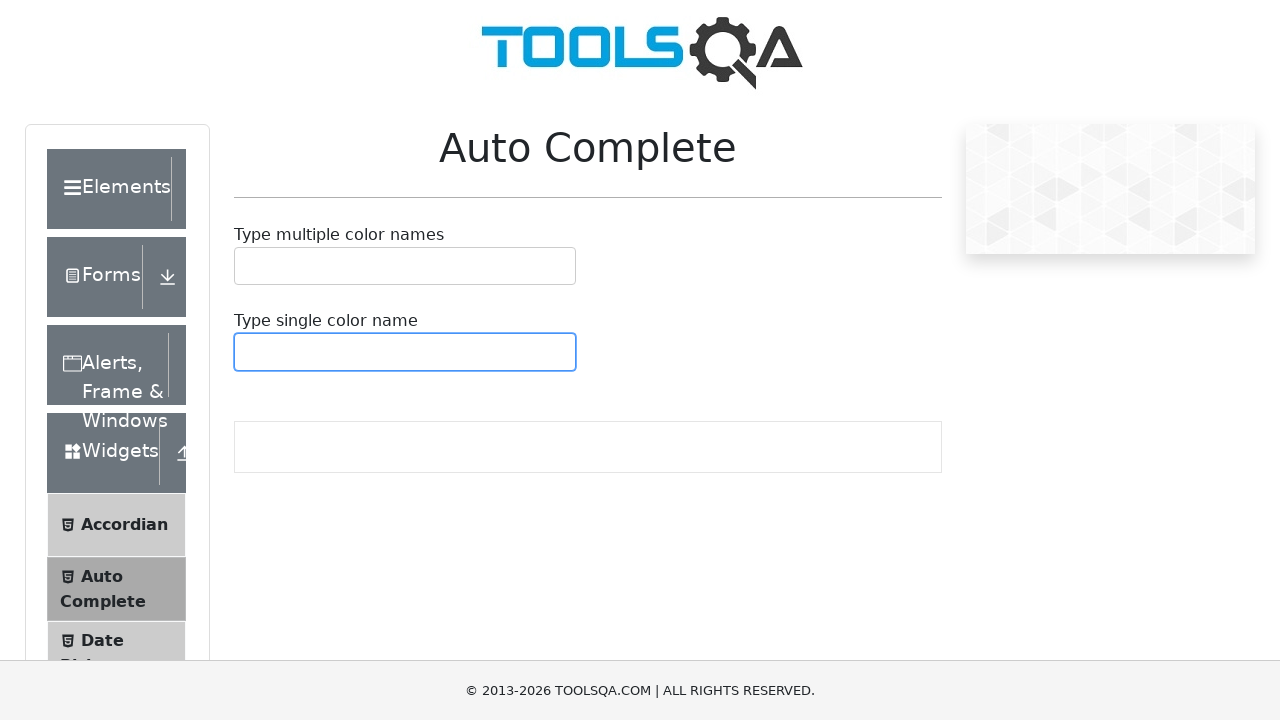

Pressed Shift key down
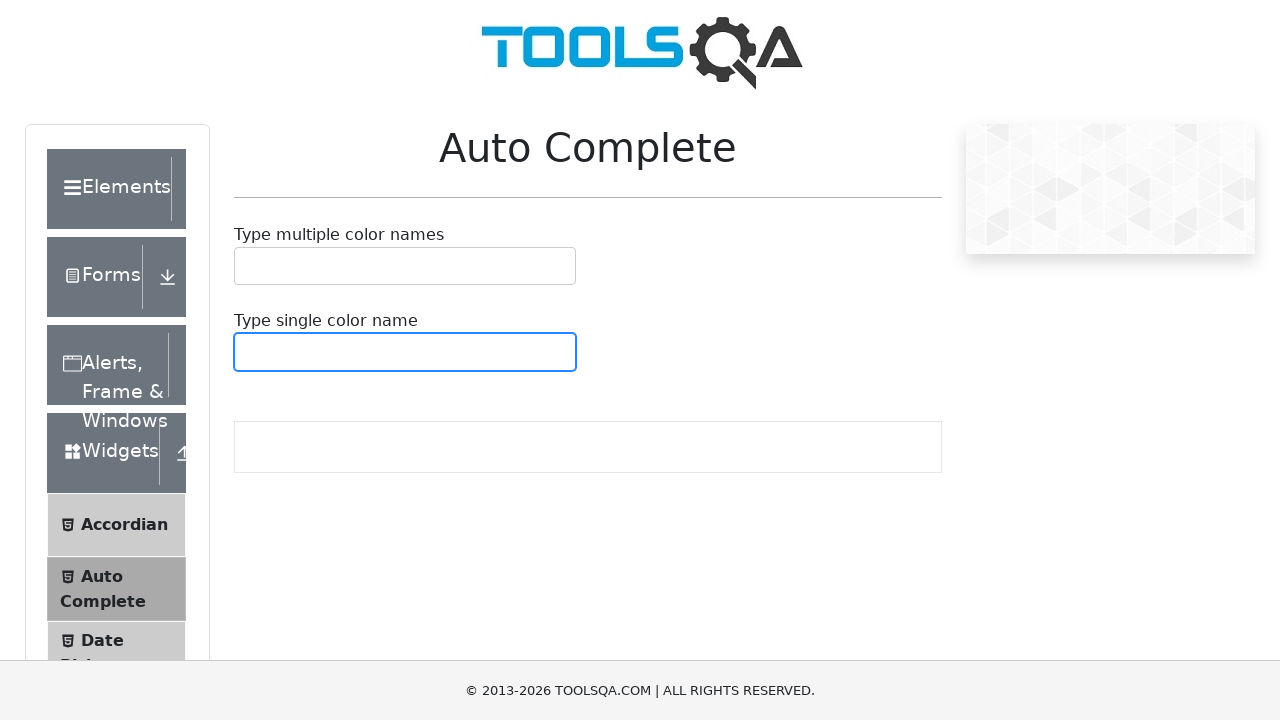

Typed 'a' with Shift key held (produces 'A')
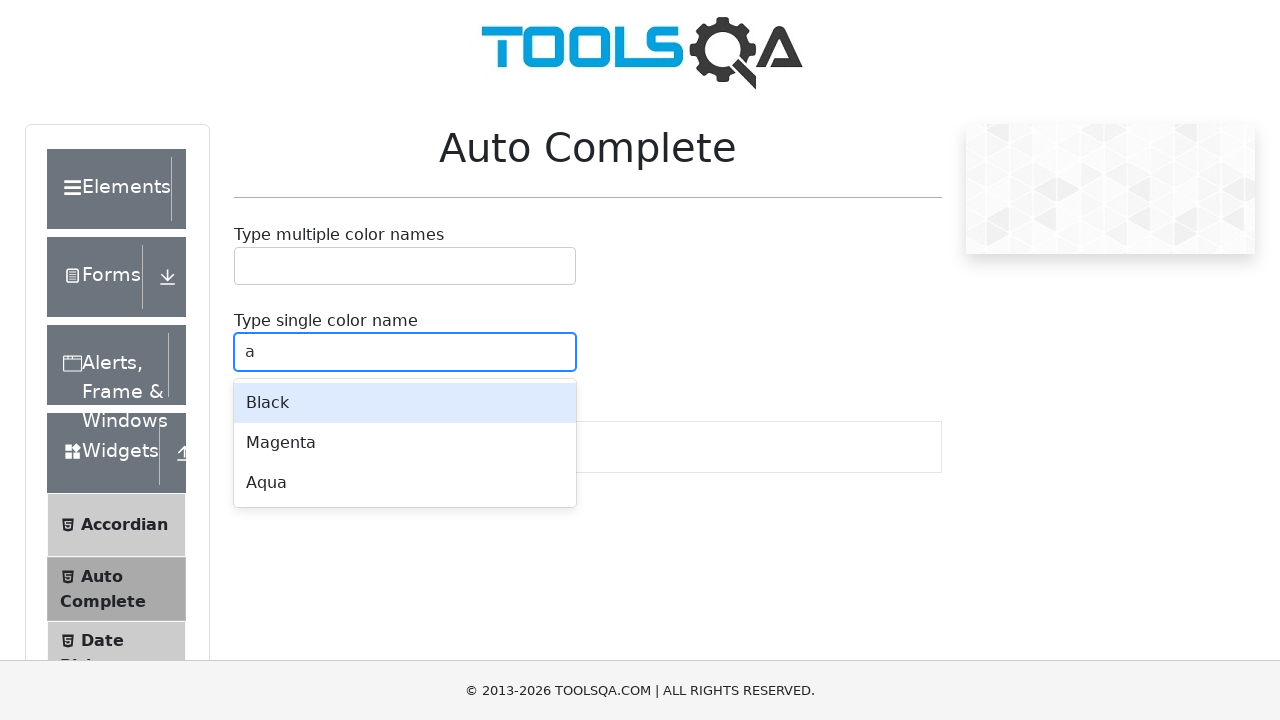

Released Shift key
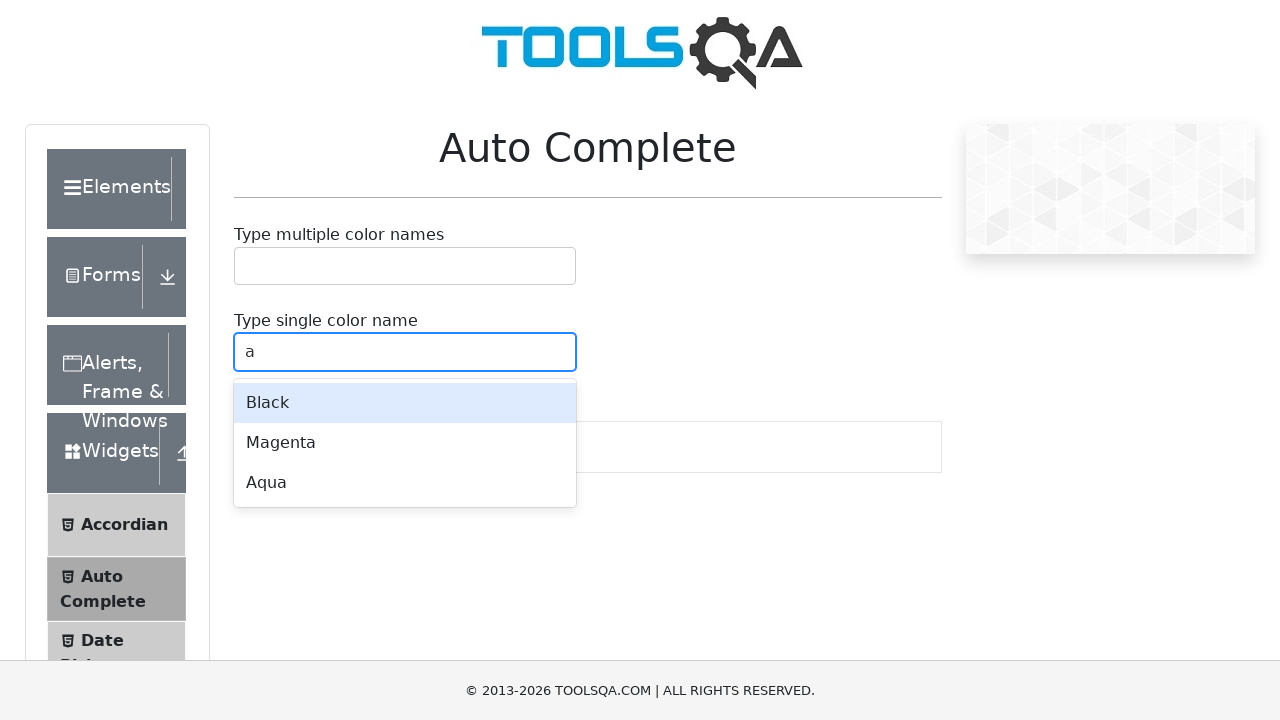

Typed 'hmet' to complete the word 'Ahmet'
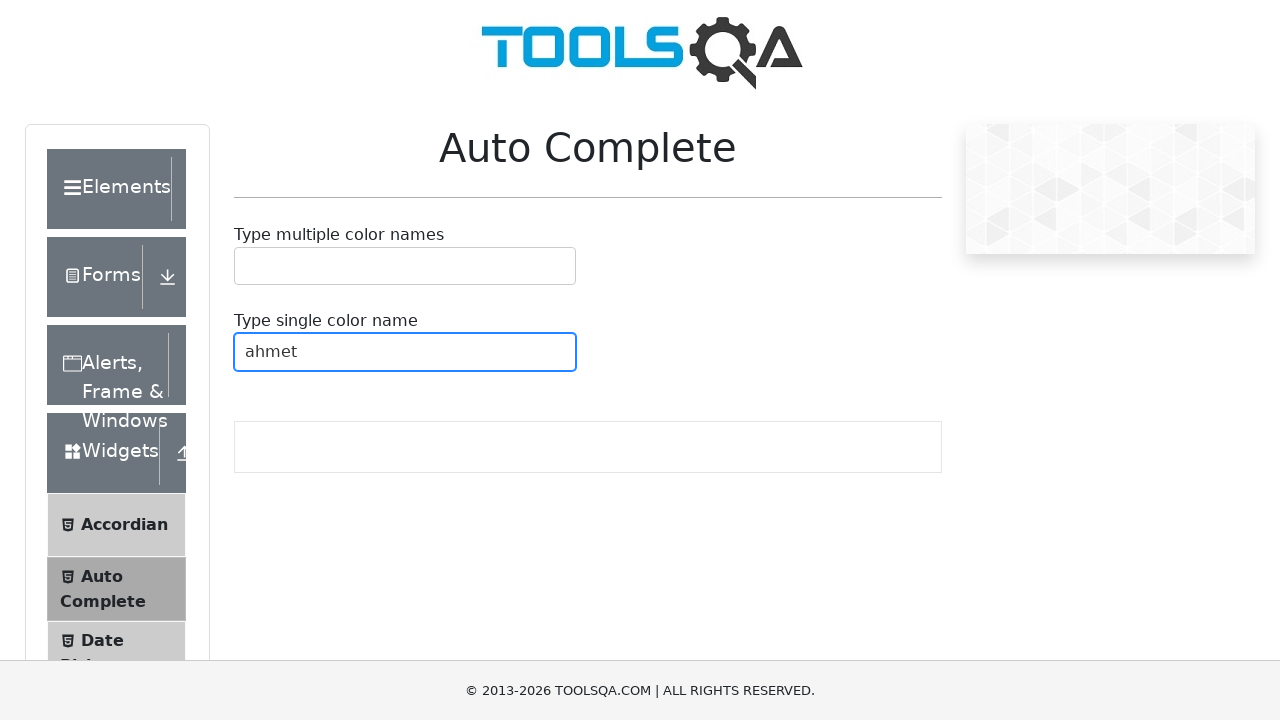

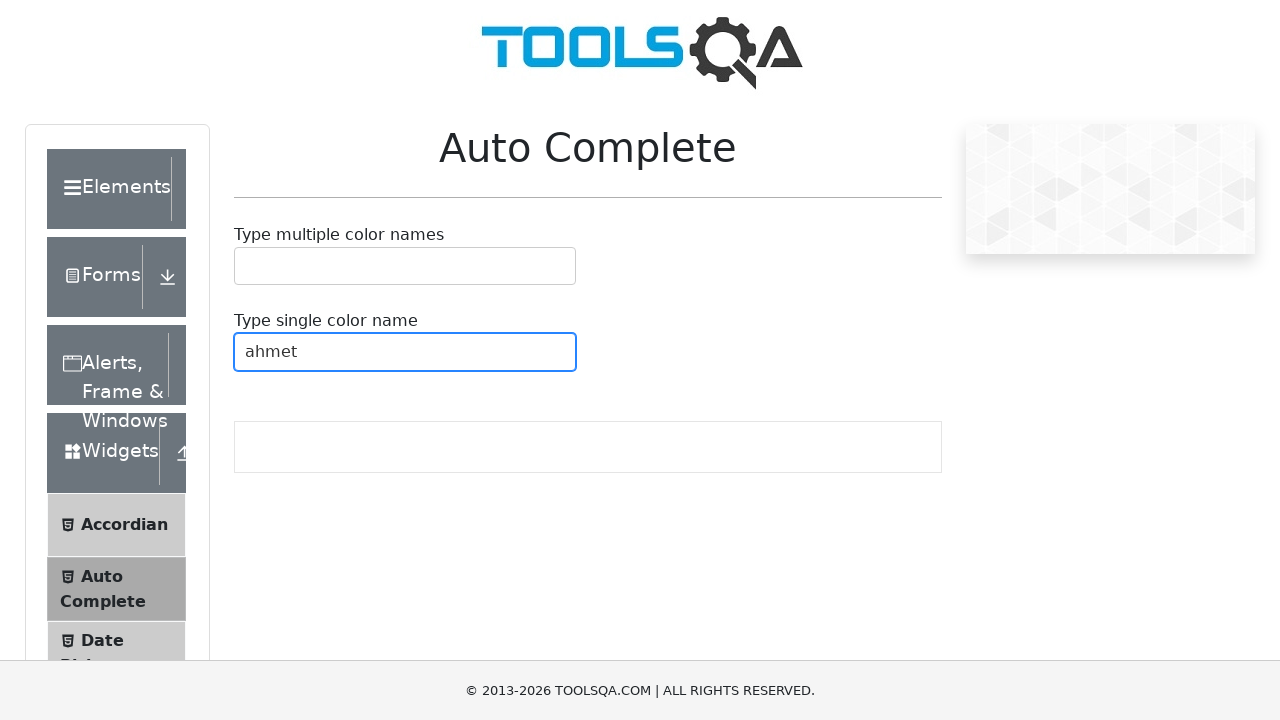